Tests element display and interaction by filling email and education fields, then clicking age radio button

Starting URL: https://automationfc.github.io/basic-form/index.html

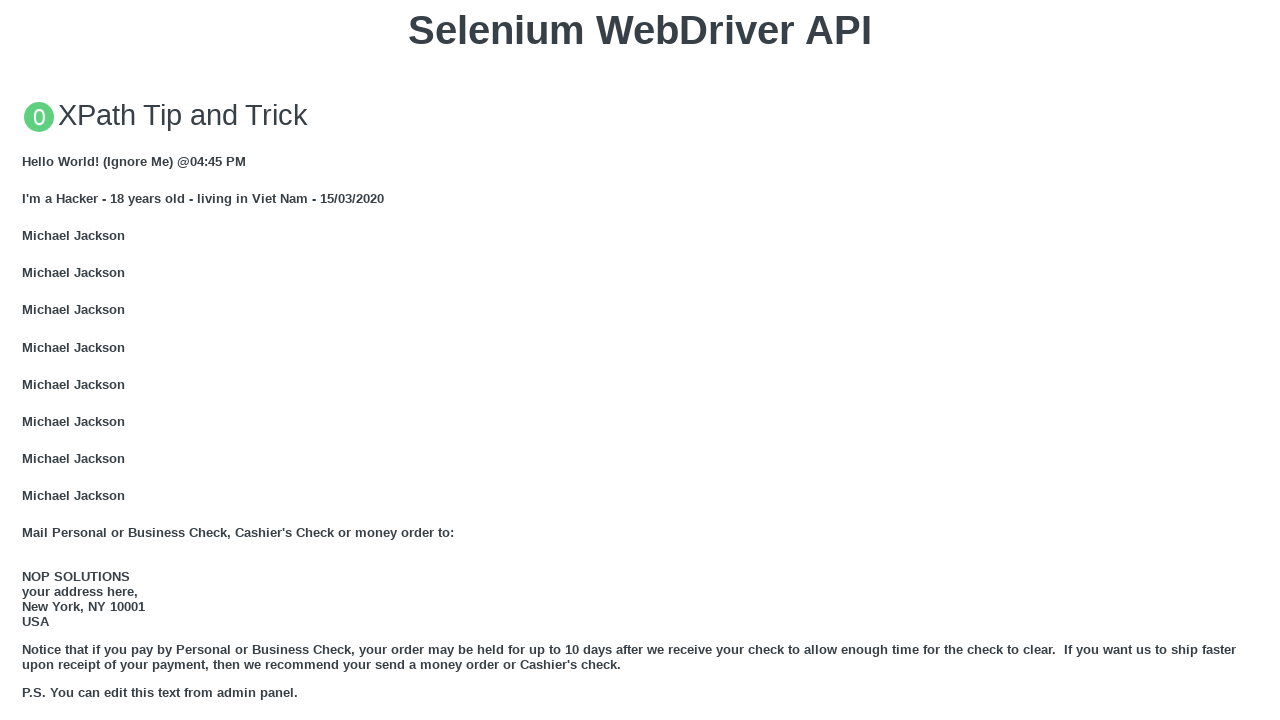

Email field is visible
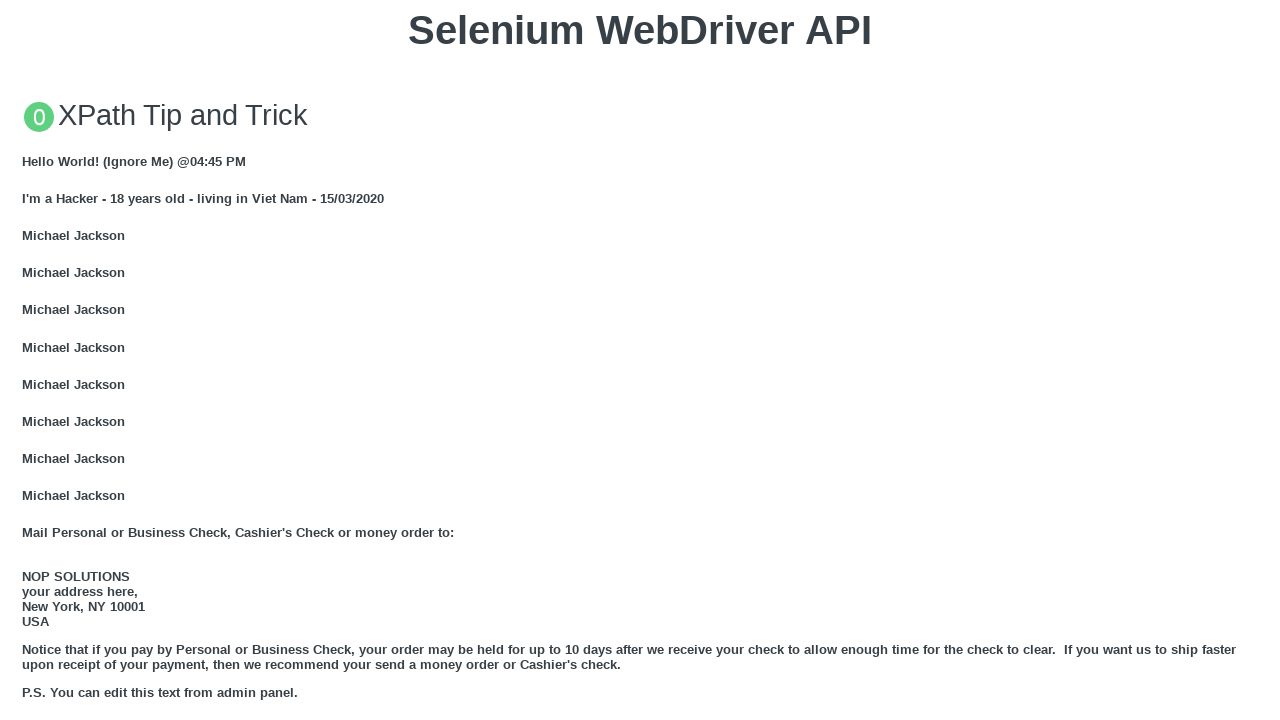

Filled email field with 'Automation testing' on #email
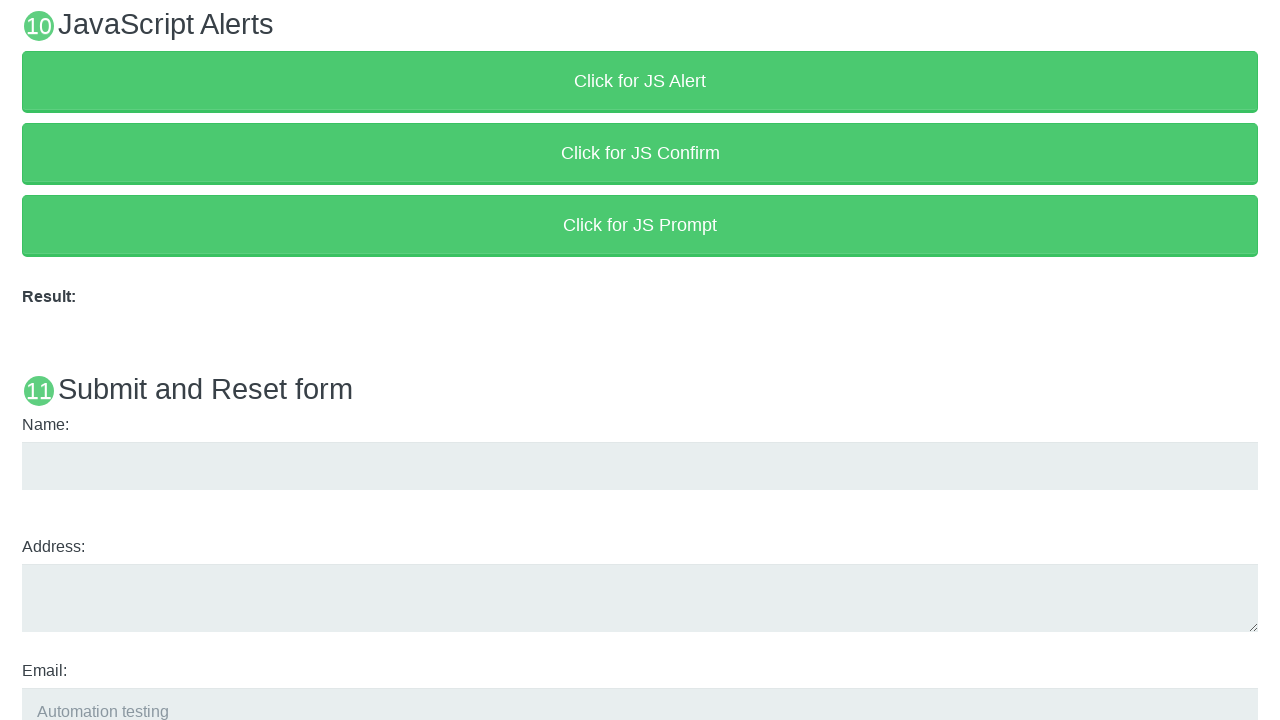

Education field is visible
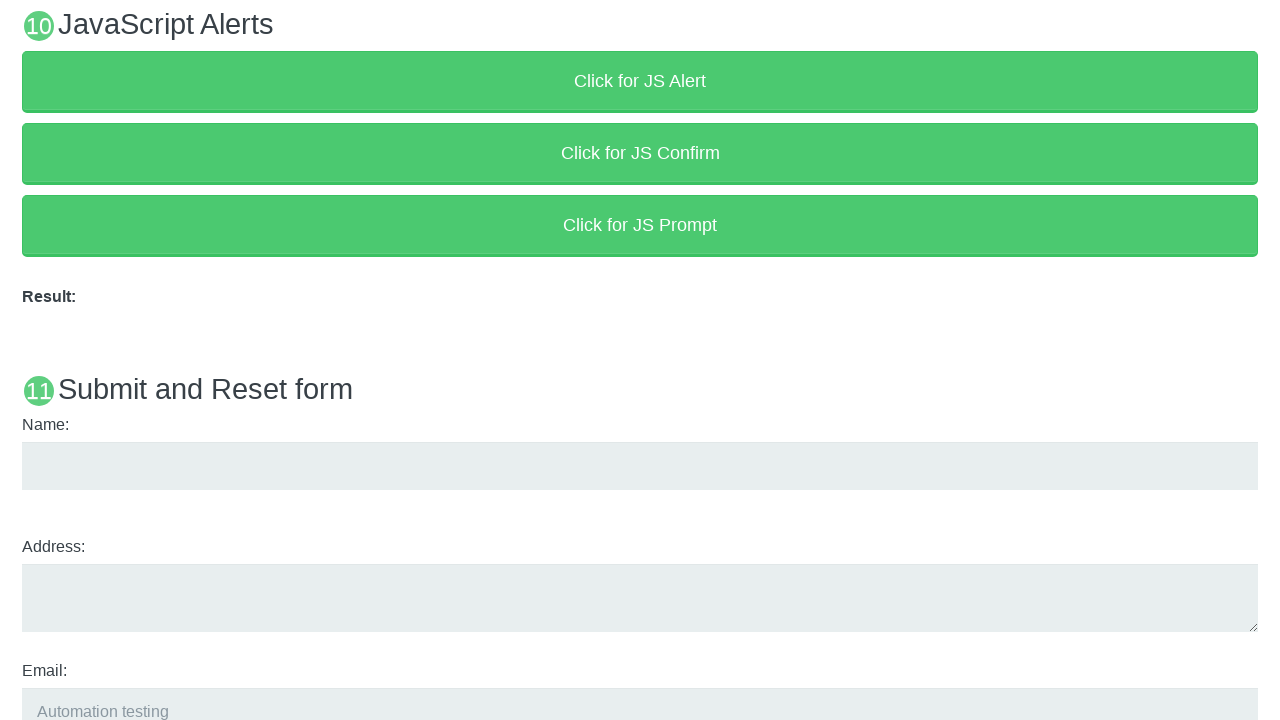

Filled education field with 'Automation testing' on #edu
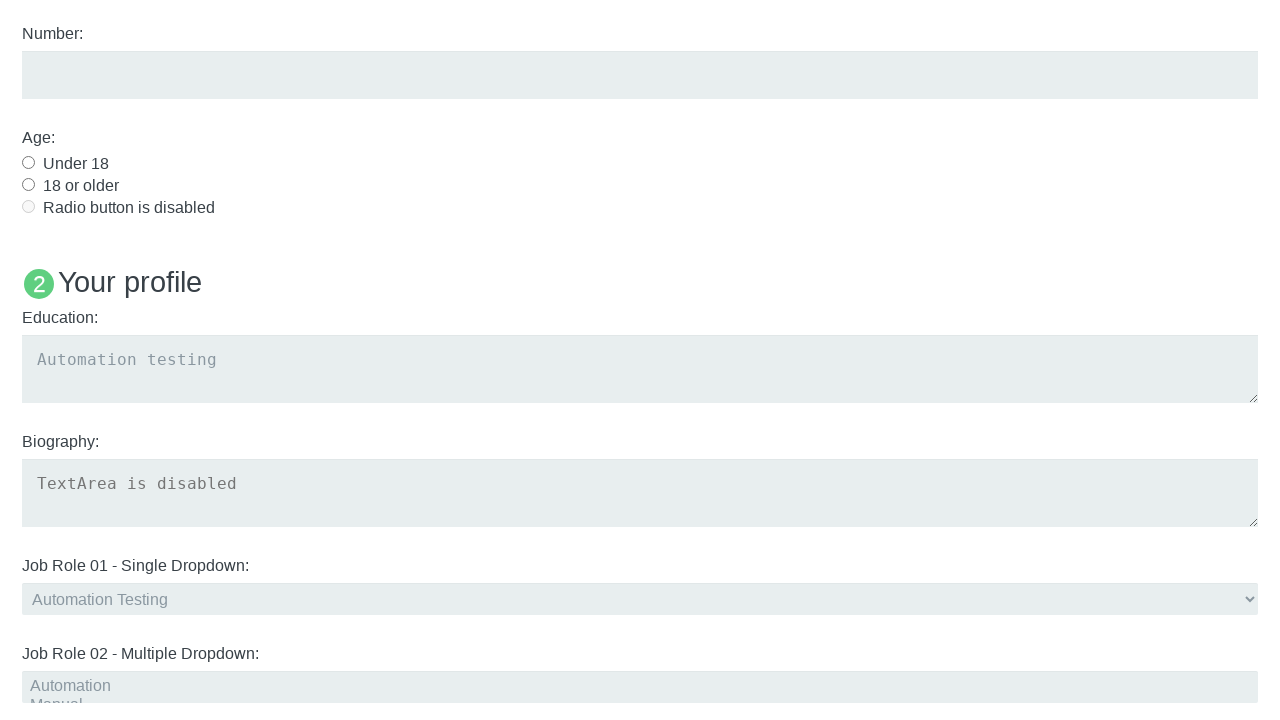

Age 'Under 18' radio button is visible
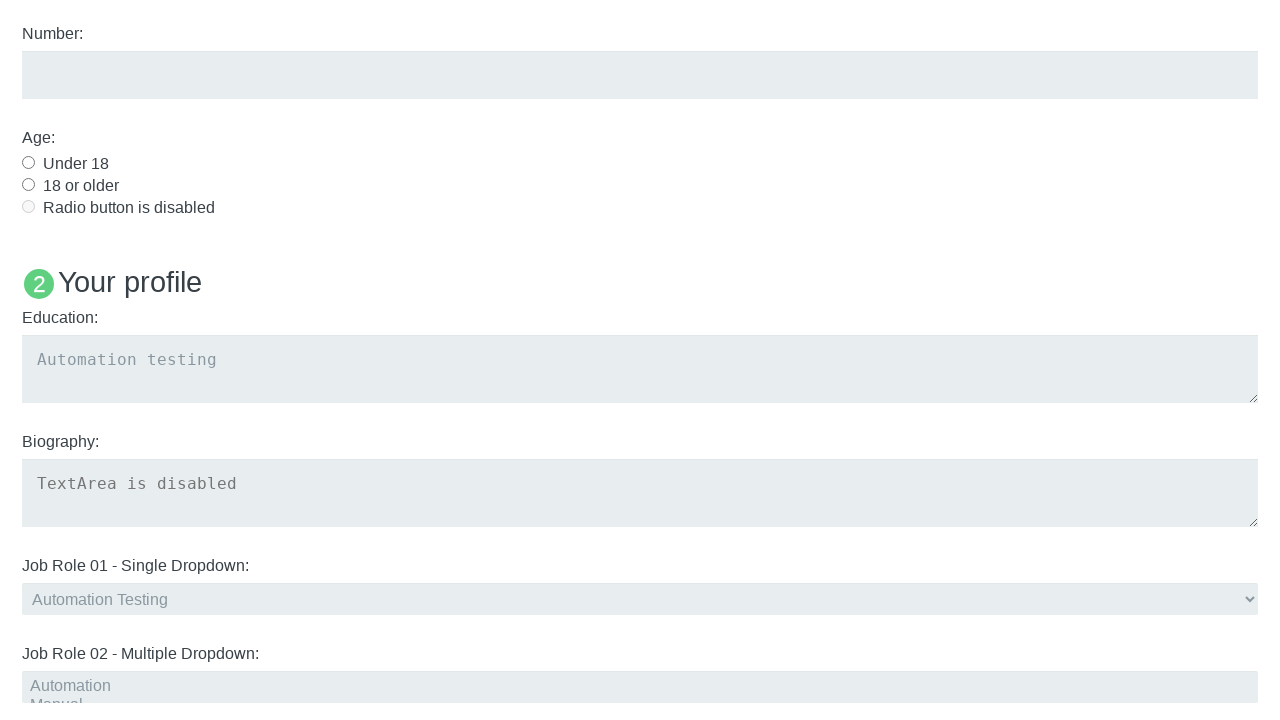

Clicked 'Under 18' age radio button at (28, 162) on #under_18
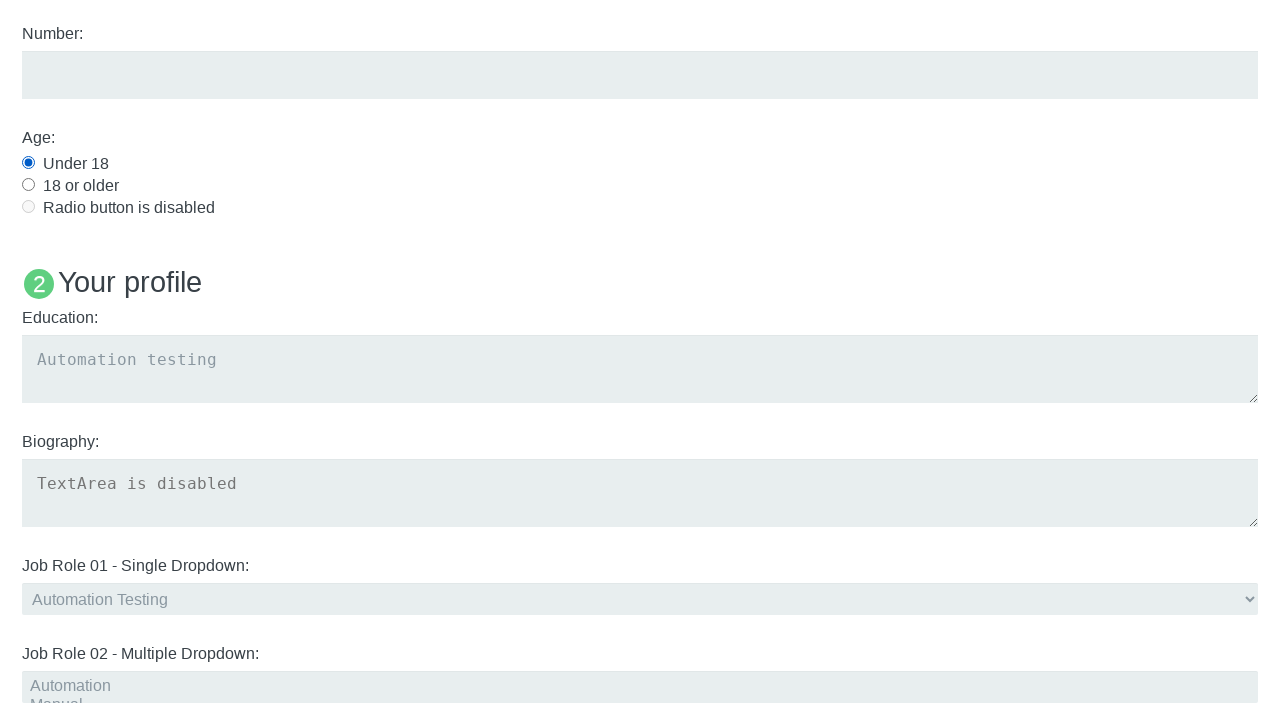

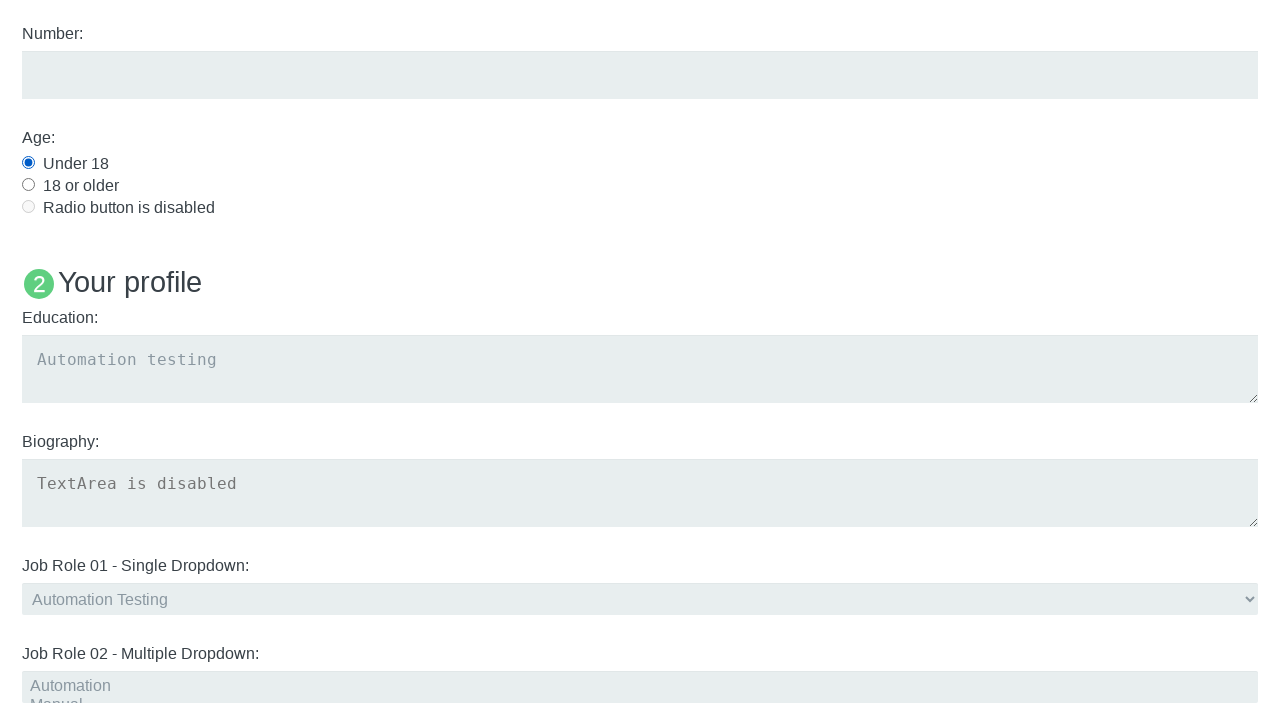